Tests the add/remove elements functionality by clicking "Add Element" twice to create two delete buttons, then clicking one "Delete" button and verifying only one delete button remains.

Starting URL: https://the-internet.herokuapp.com/add_remove_elements/

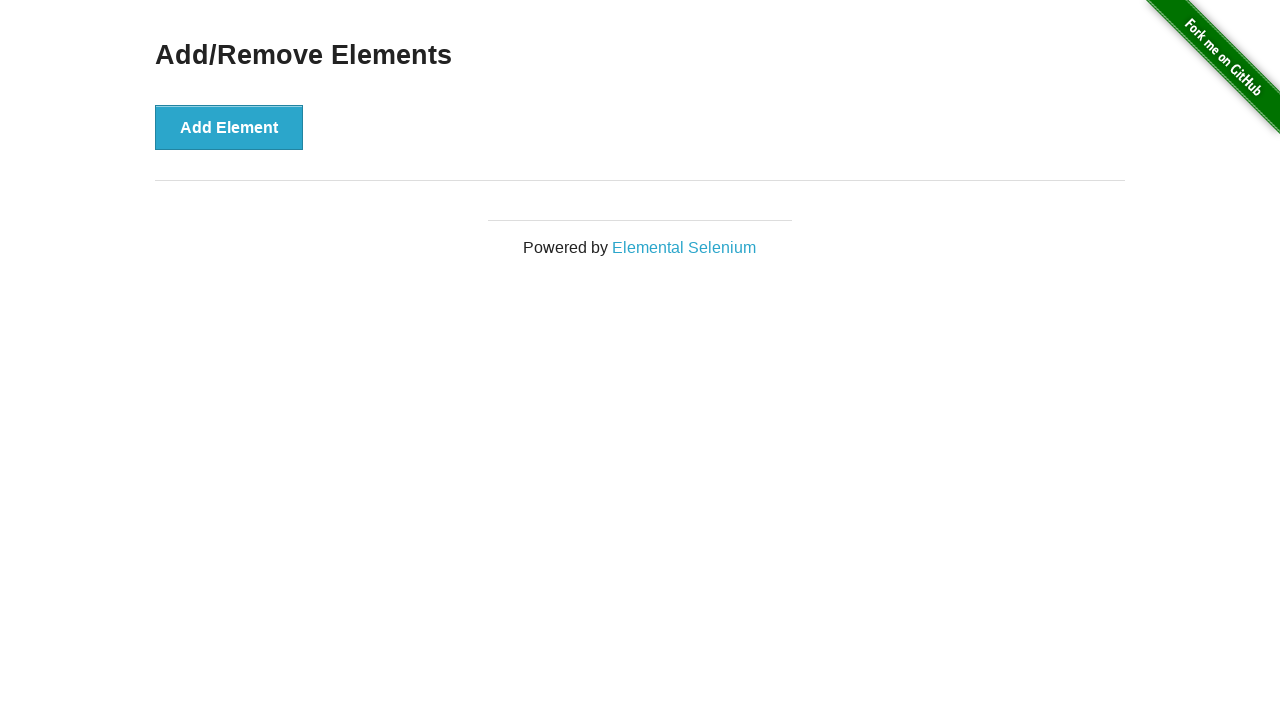

Navigated to add/remove elements page
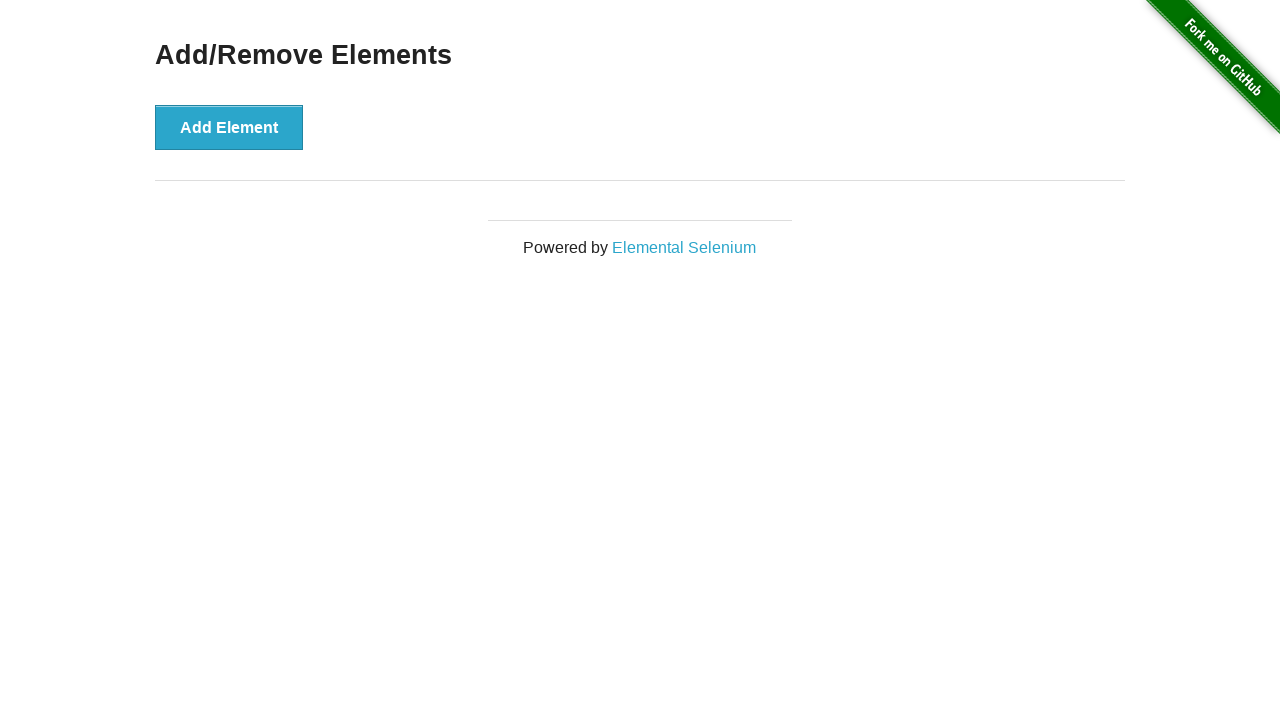

Clicked 'Add Element' button first time at (229, 127) on xpath=//*[text()='Add Element']
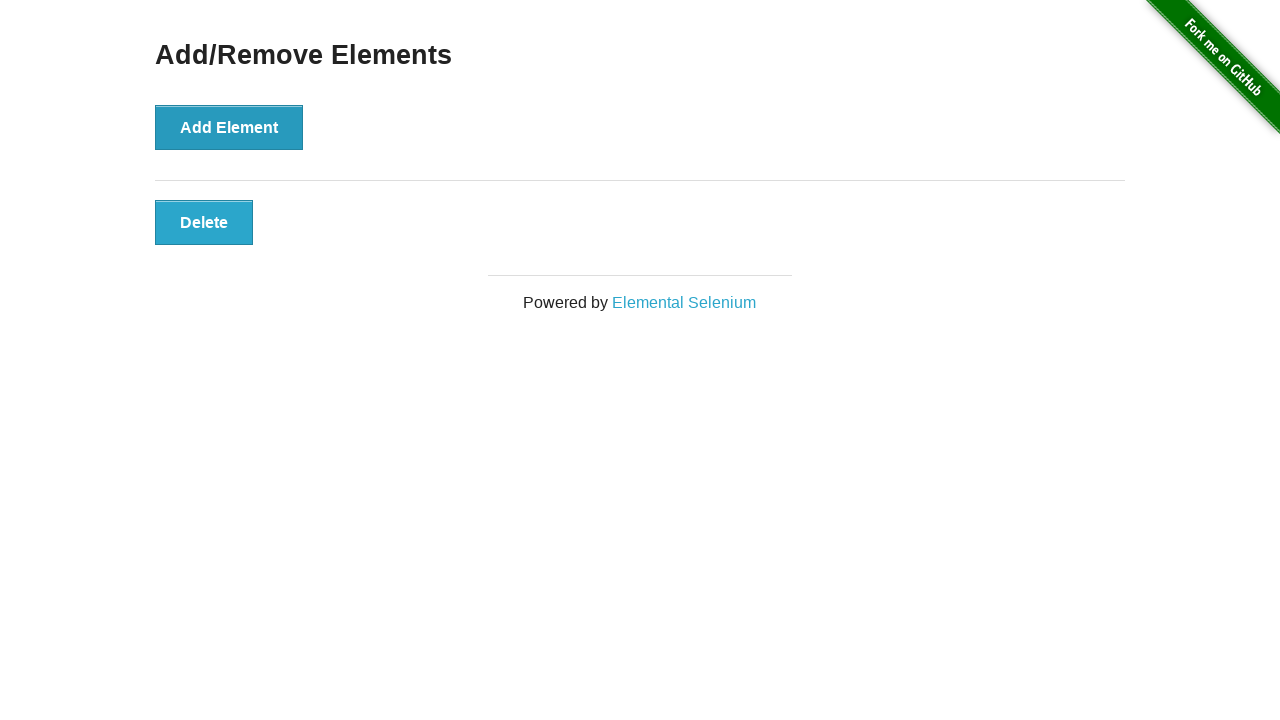

Clicked 'Add Element' button second time at (229, 127) on xpath=//*[text()='Add Element']
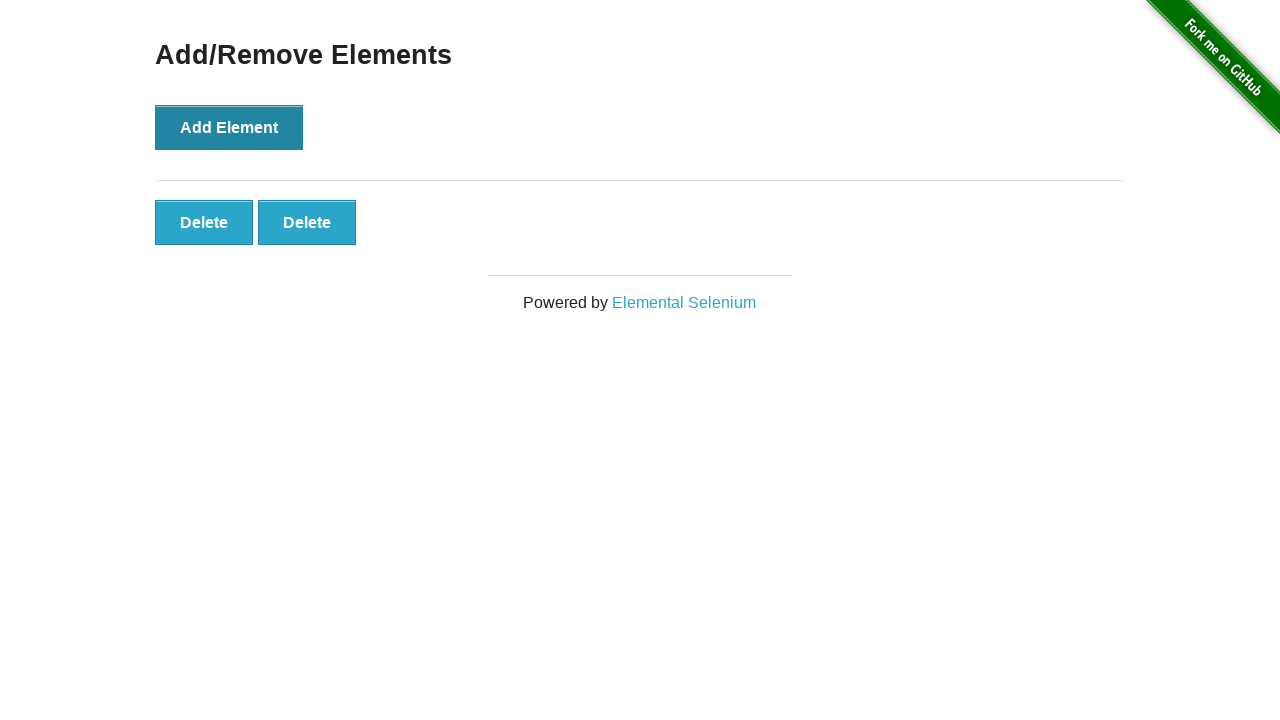

Clicked the first 'Delete' button to remove one element at (204, 222) on xpath=//*[text()='Delete']
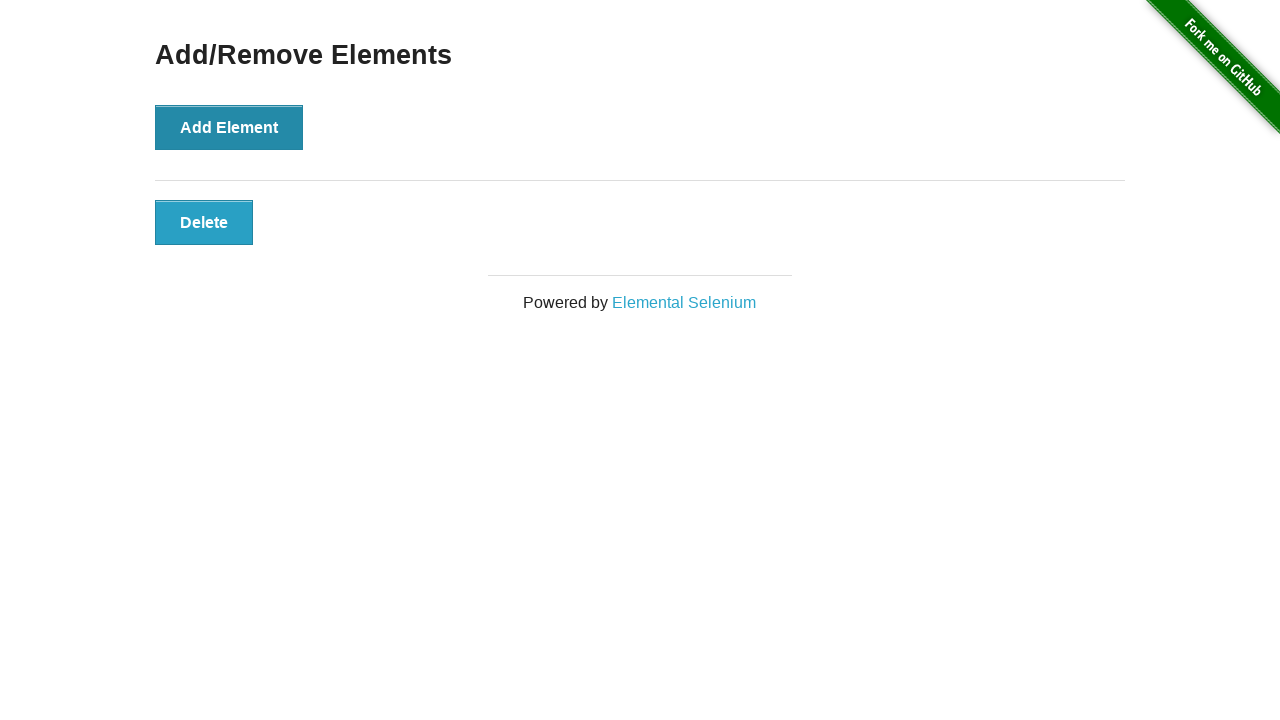

Located remaining 'Delete' buttons
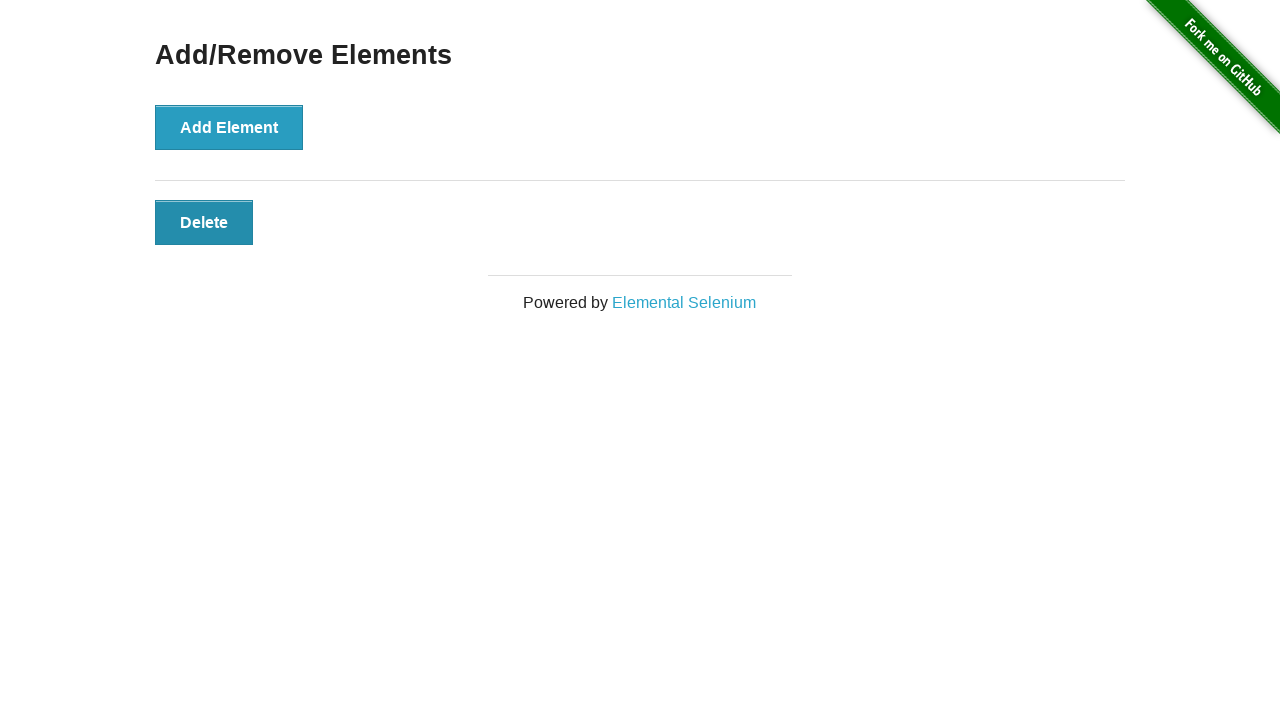

Verified that exactly one 'Delete' button remains
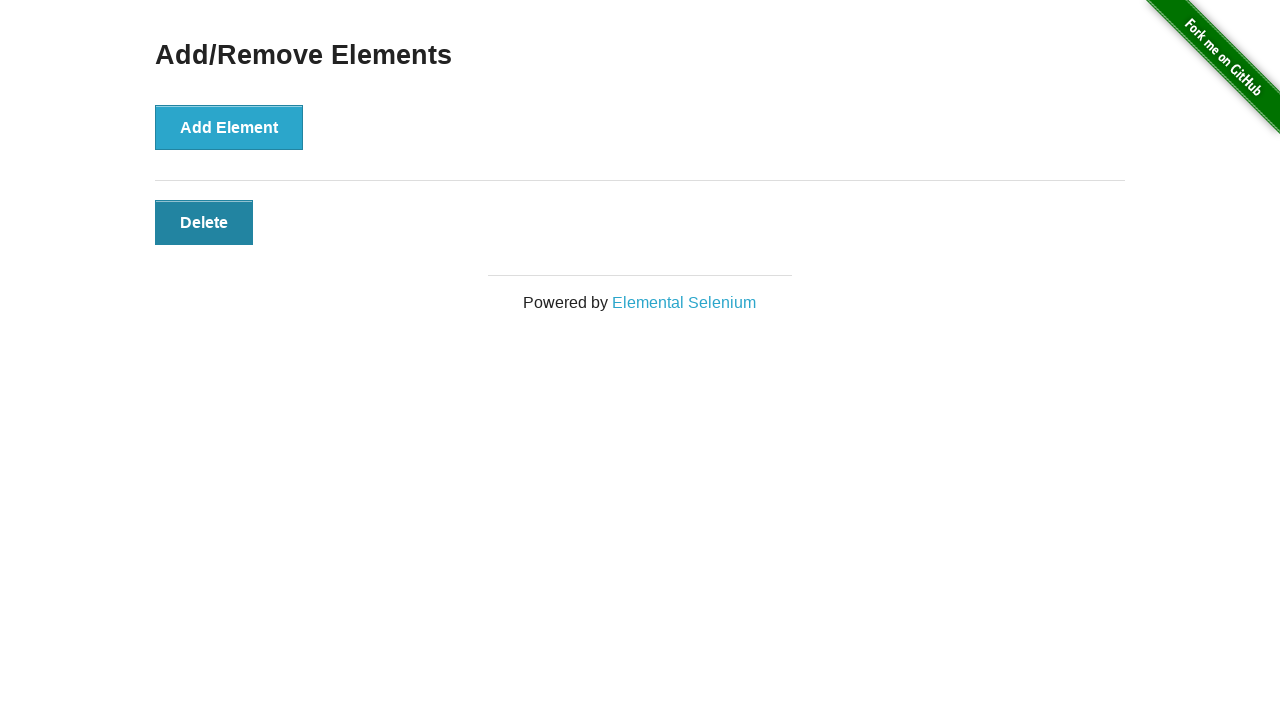

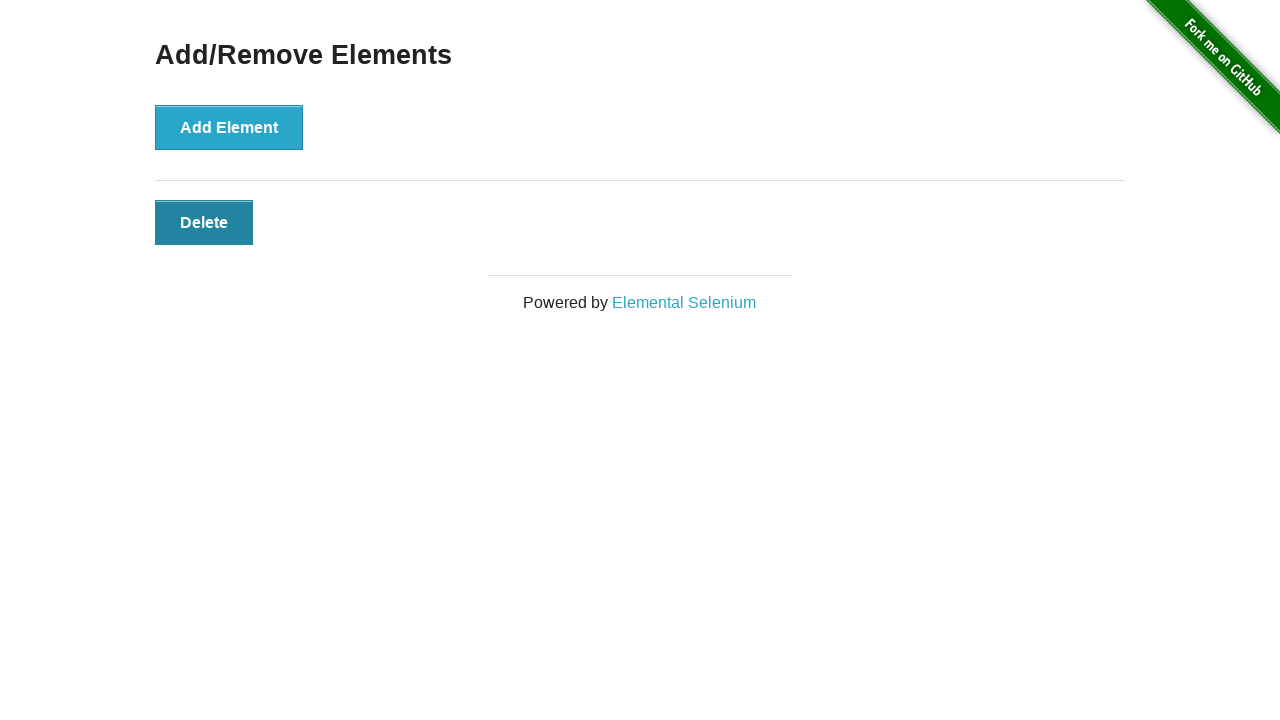